Tests email validation by entering invalid email format and mismatched confirmation email

Starting URL: https://alada.vn/tai-khoan/dang-ky.html

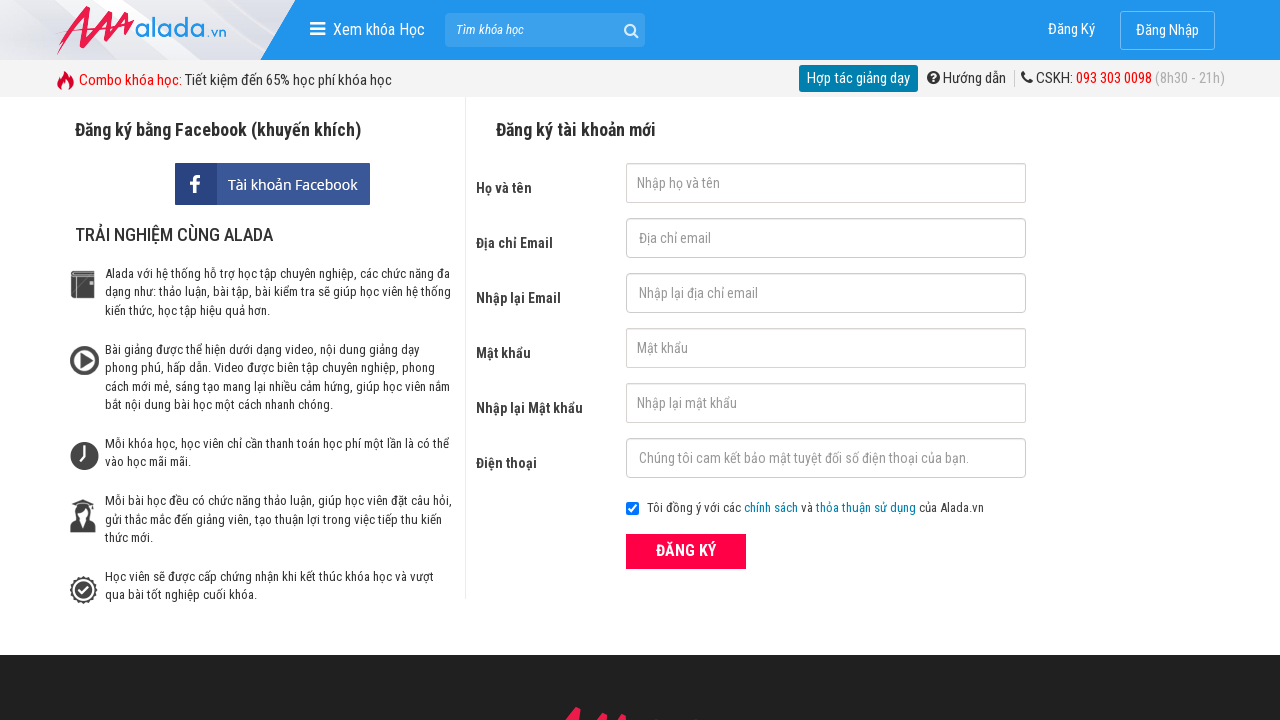

Filled first name field with 'Nguyễn Văn A' on //input[@id='txtFirstname']
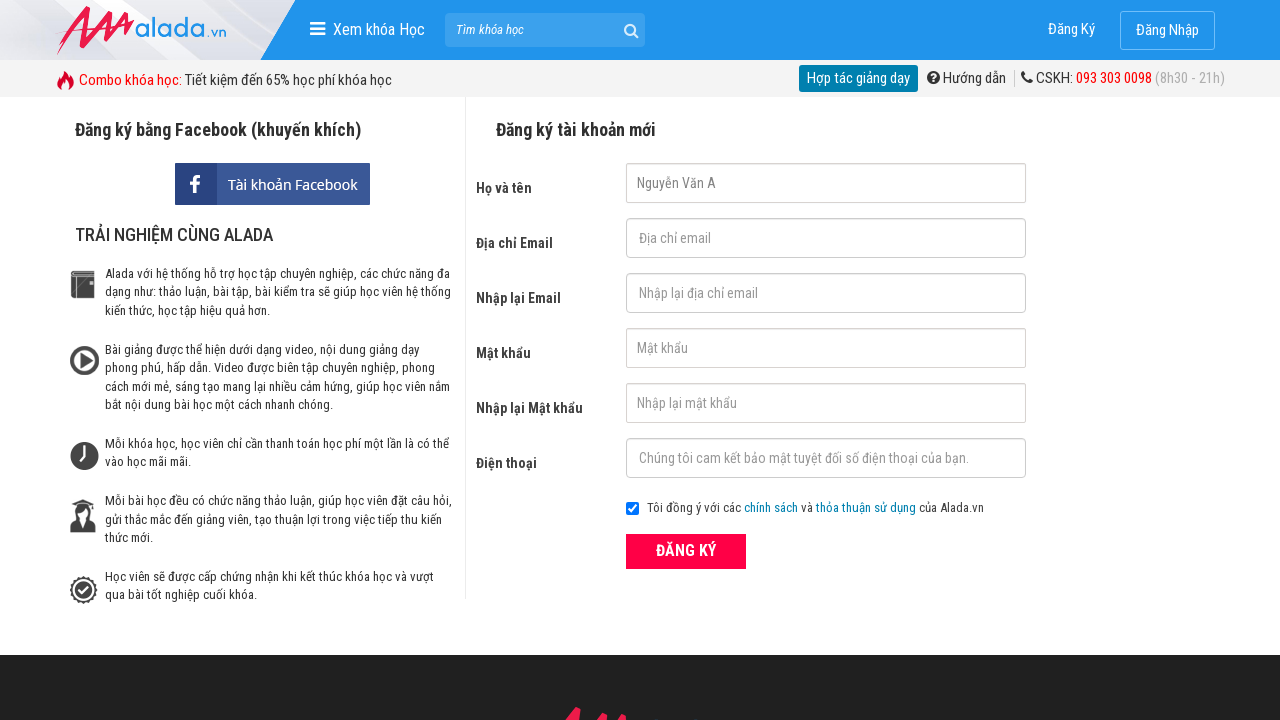

Filled email field with invalid format 'nguyenvangamil.com' (missing @) on //input[@id='txtEmail']
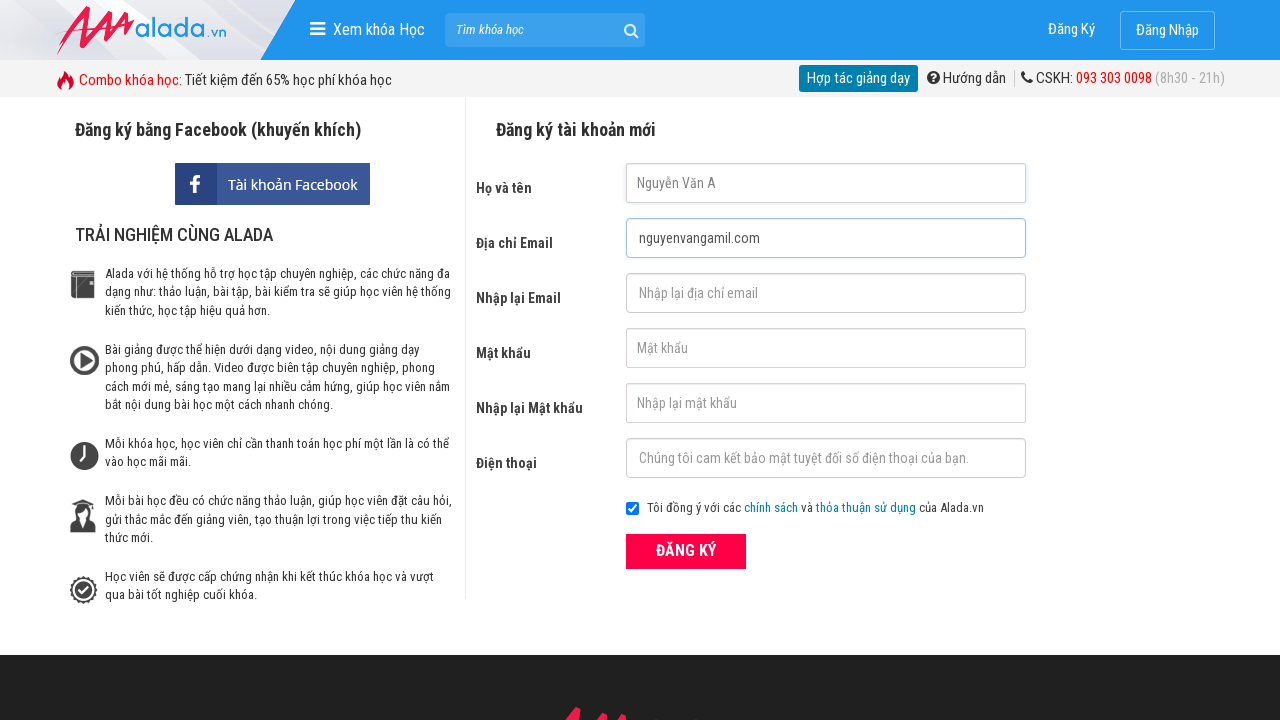

Filled confirmation email field with mismatched email 'A@ma.com' on //input[@id='txtCEmail']
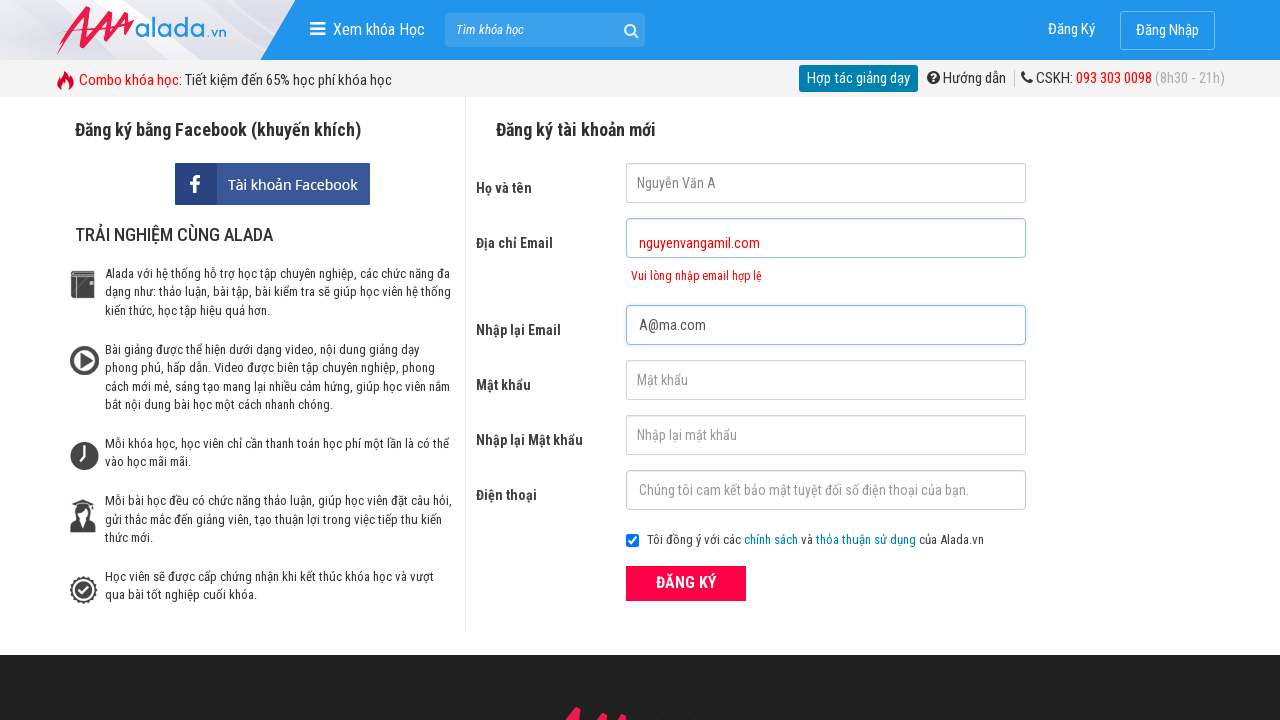

Filled password field with 'abc123' on //input[@id='txtPassword']
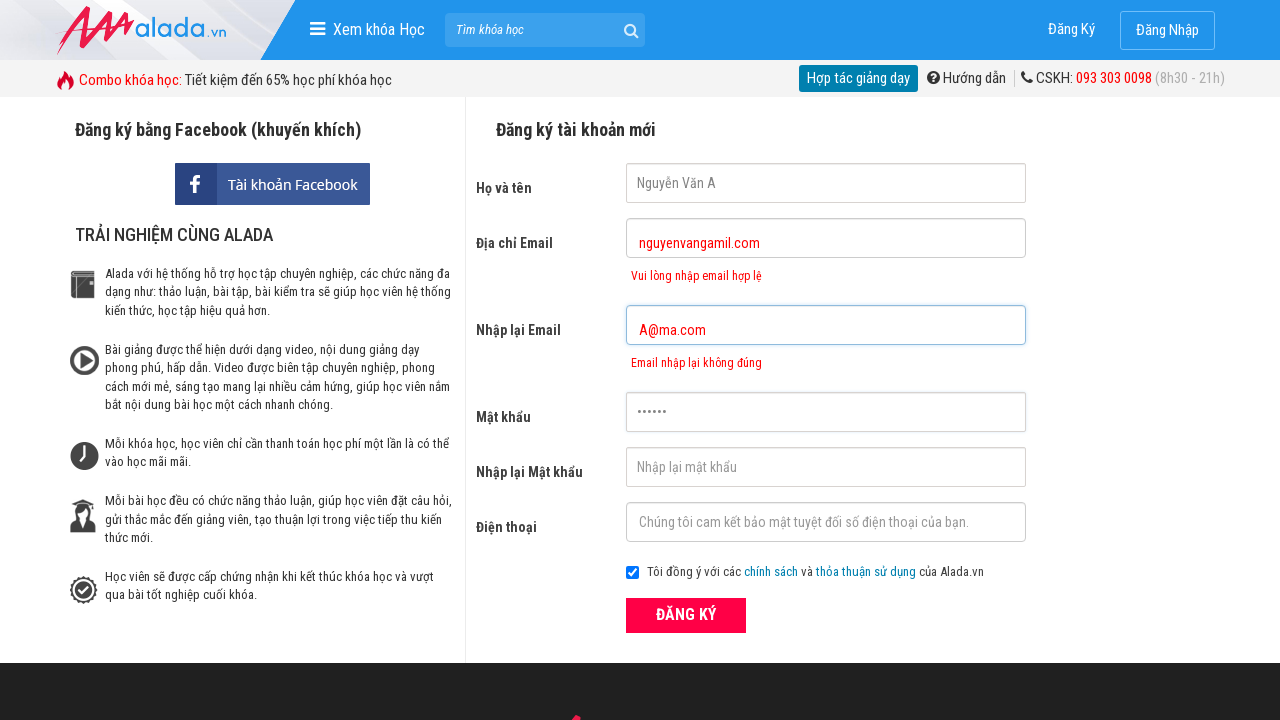

Filled confirmation password field with 'abc123' on //input[@id='txtCPassword']
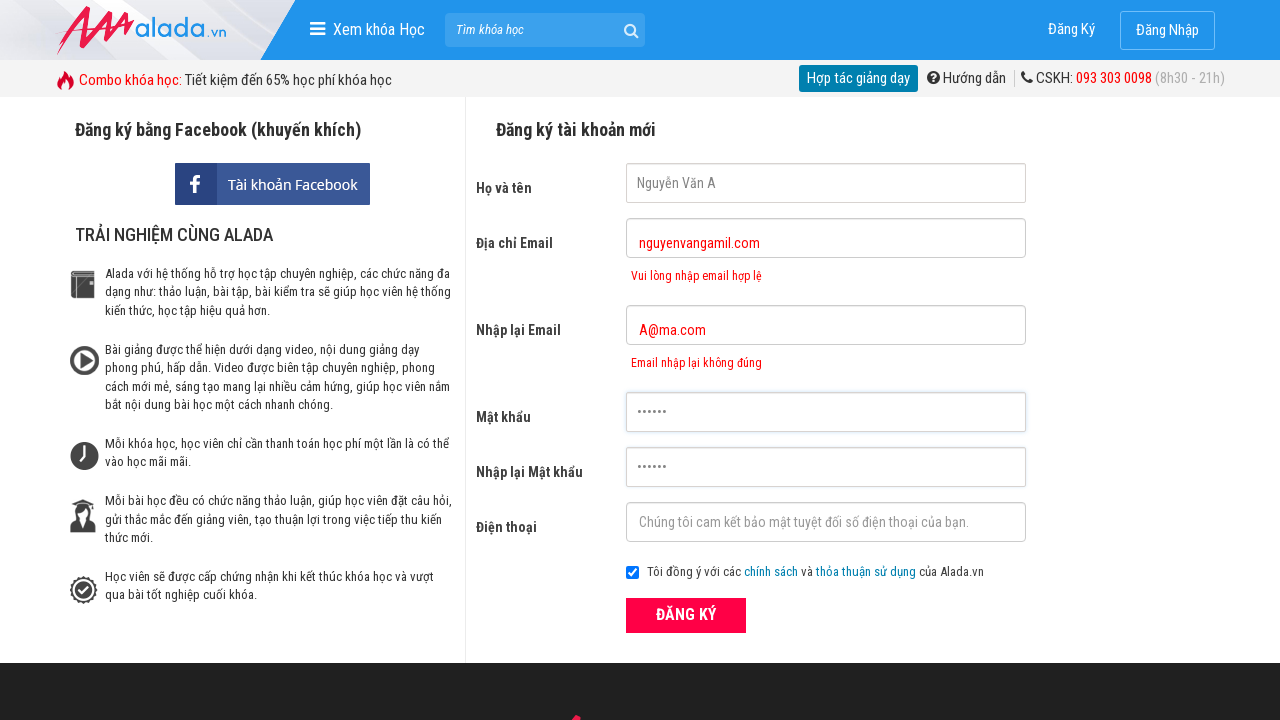

Filled phone field with '0998639863' on //input[@id='txtPhone']
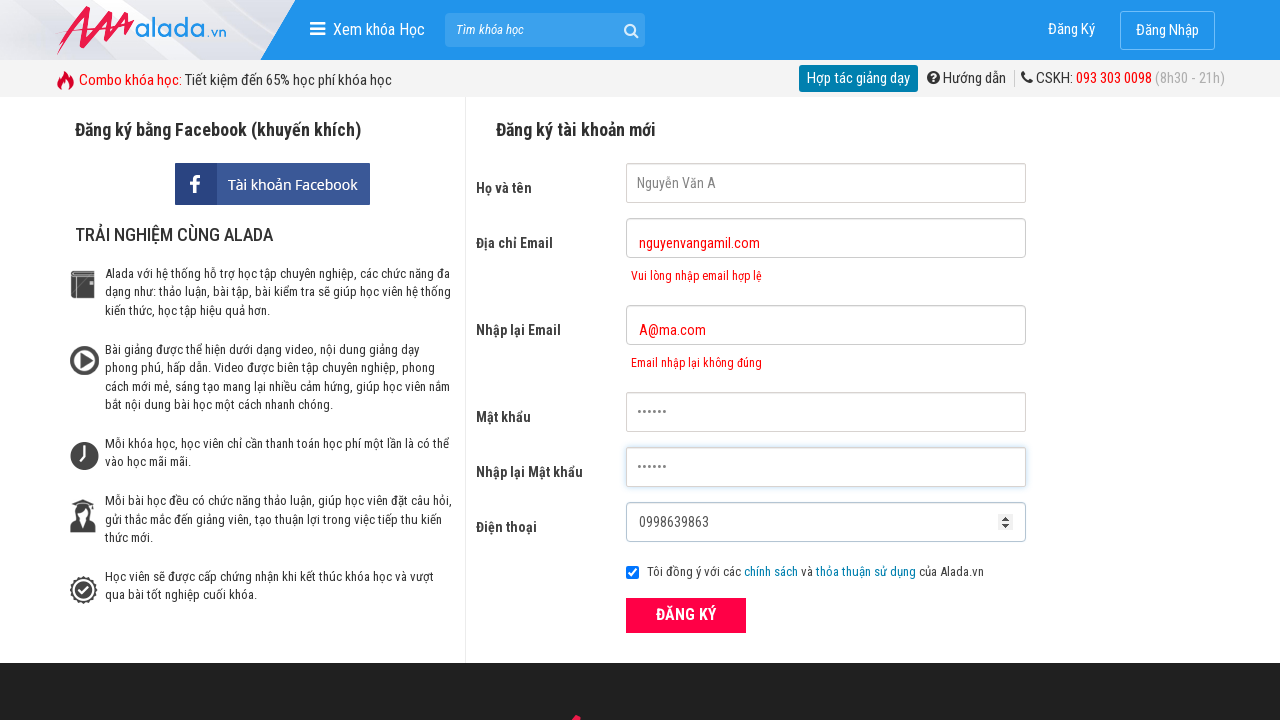

Clicked submit button to register at (686, 615) on xpath=//div[@class='field_btn']//button[@type='submit']
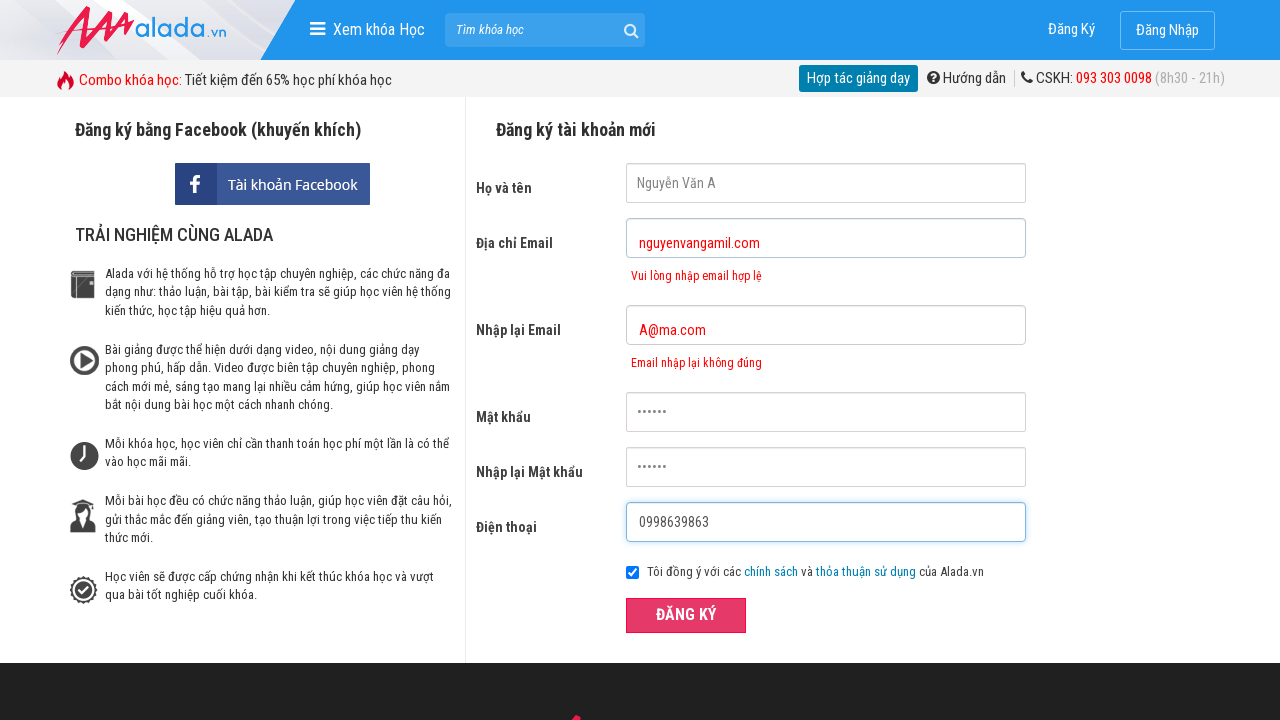

Email error message appeared
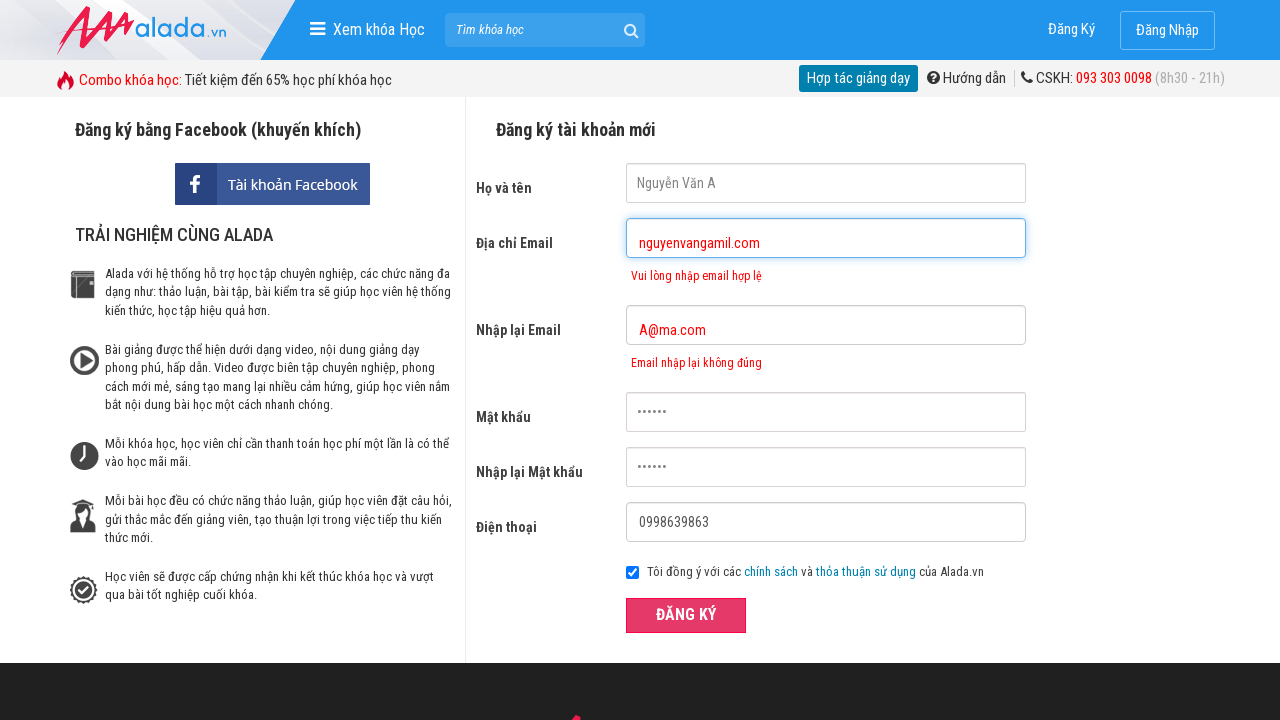

Verified email validation error message: 'Vui lòng nhập email hợp lệ'
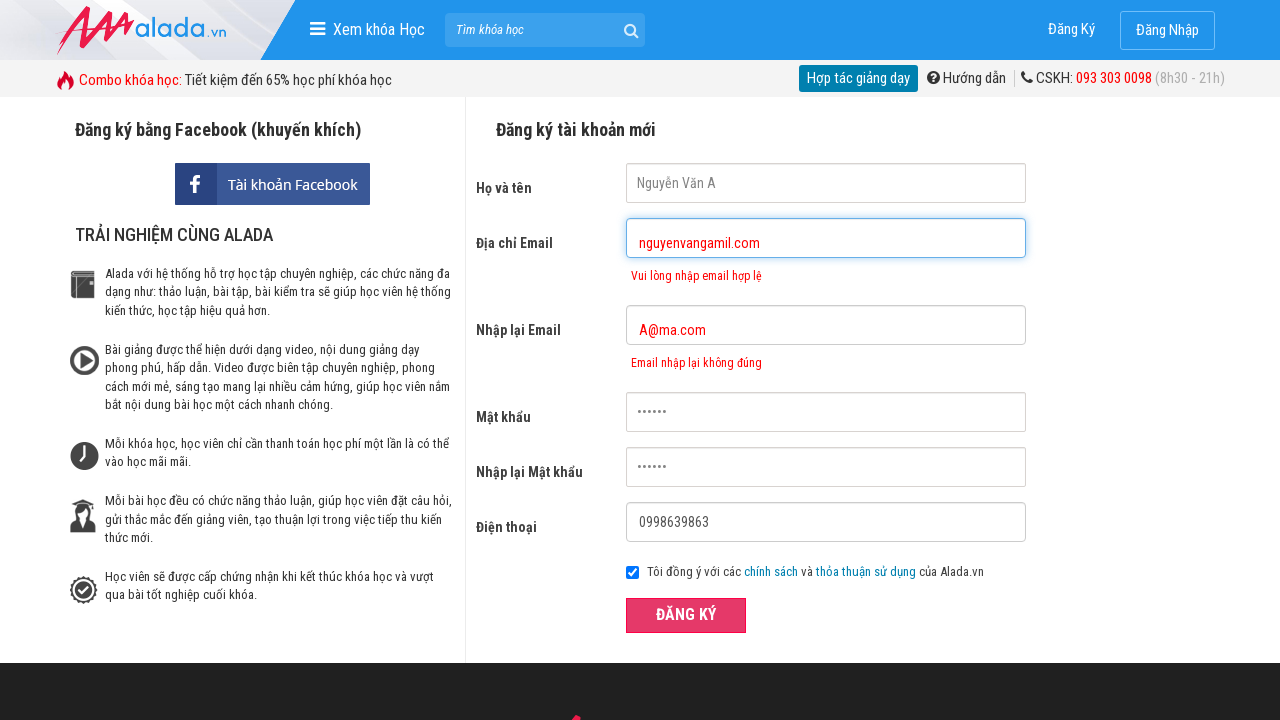

Verified confirmation email error message: 'Email nhập lại không đúng'
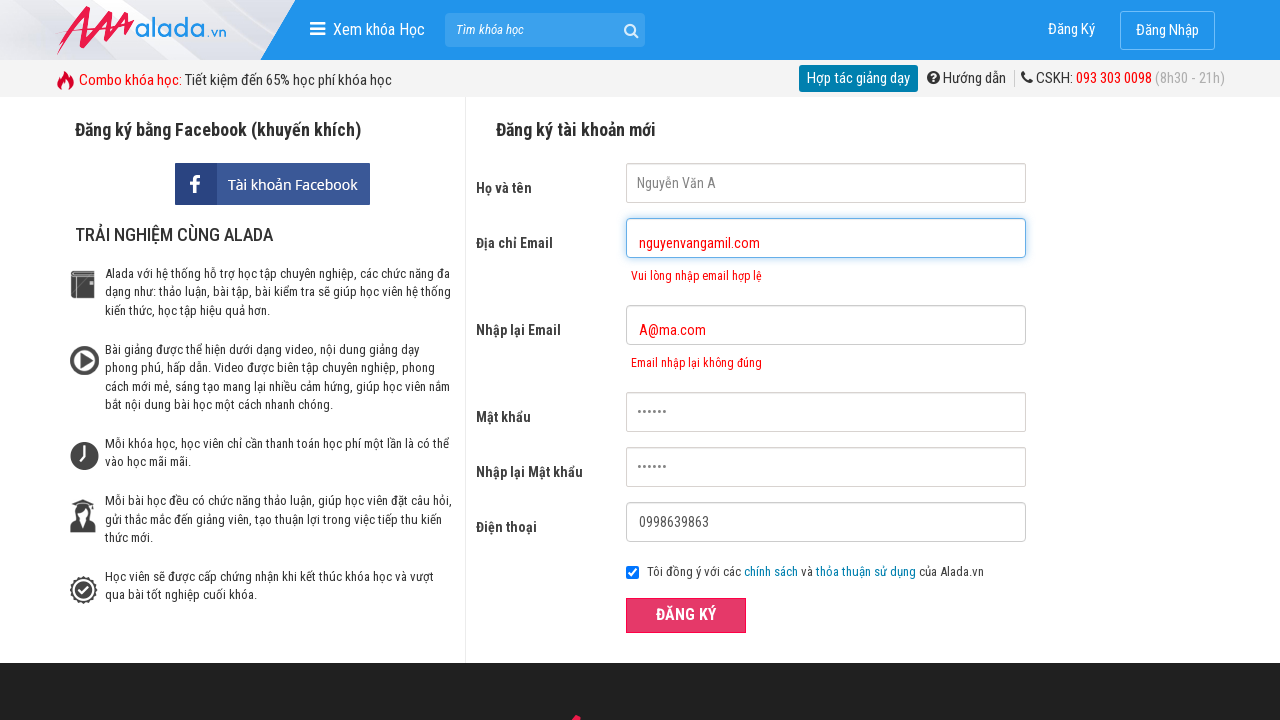

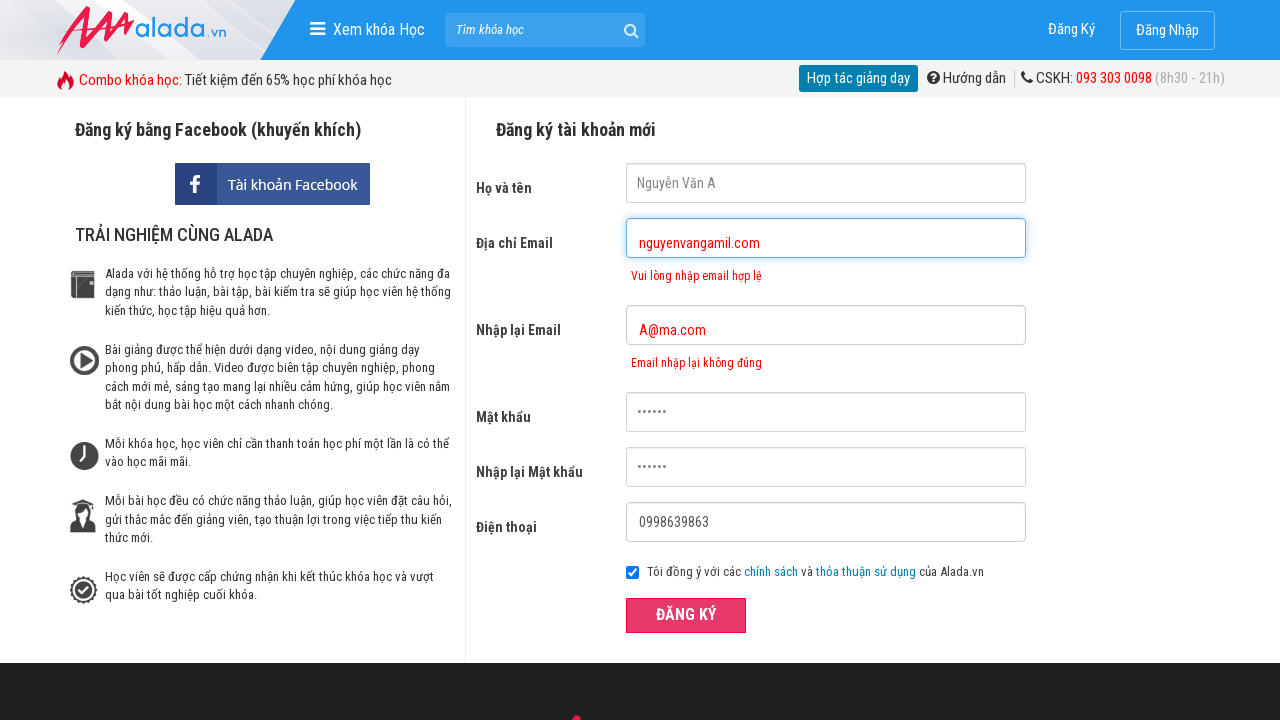